Tests radio button and checkbox functionality by checking and unchecking gender options (male/female) and day options (Monday/Tuesday), validating their checked states

Starting URL: https://testautomationpractice.blogspot.com/

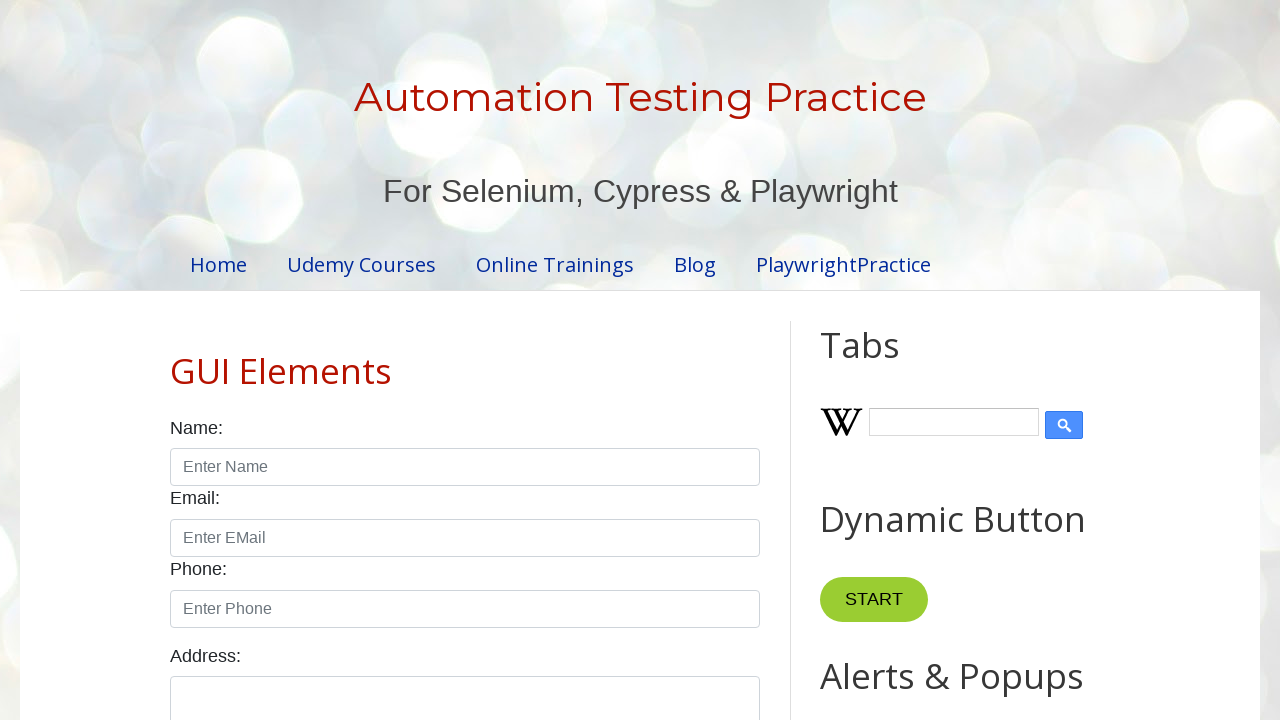

Located male radio button element
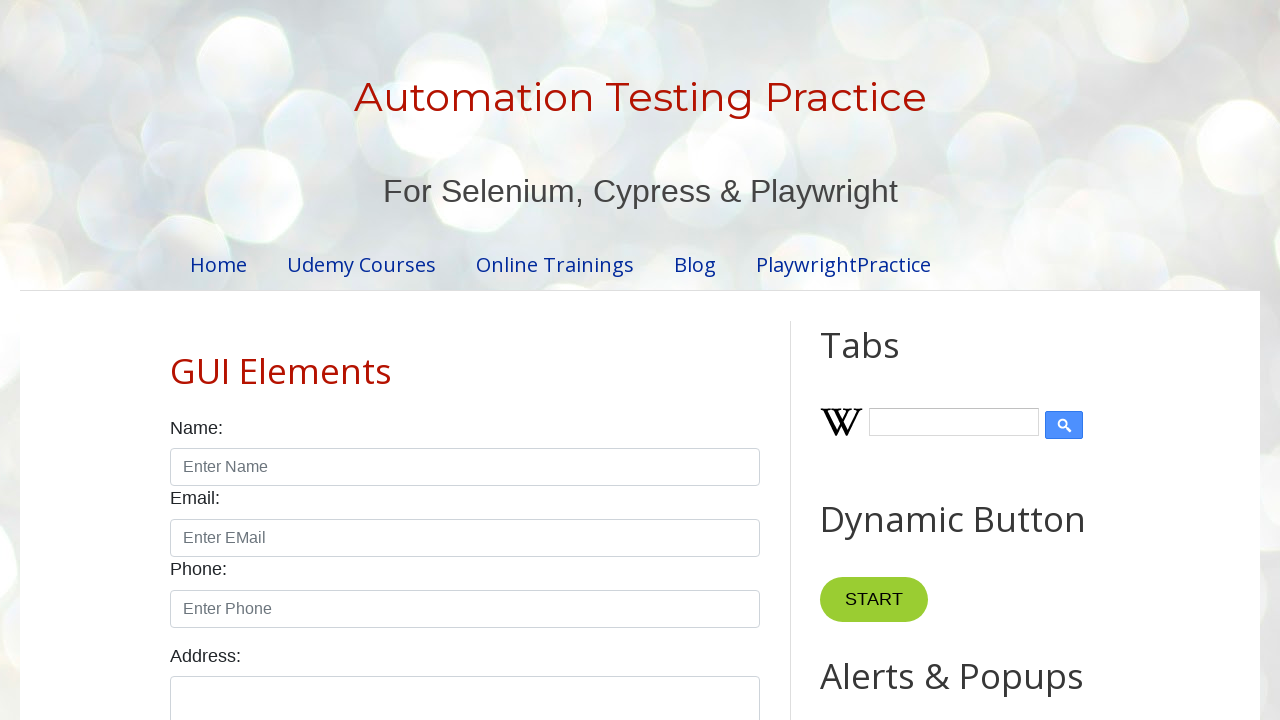

Located female radio button element
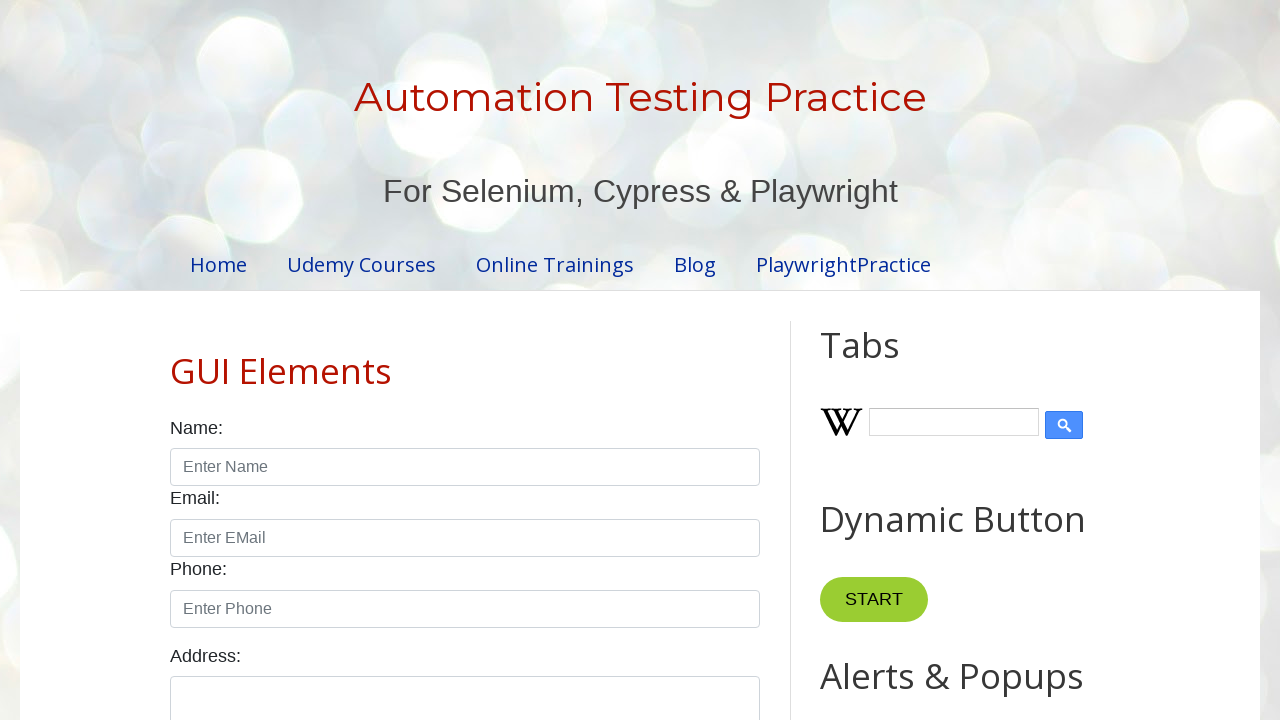

Located Monday checkbox element
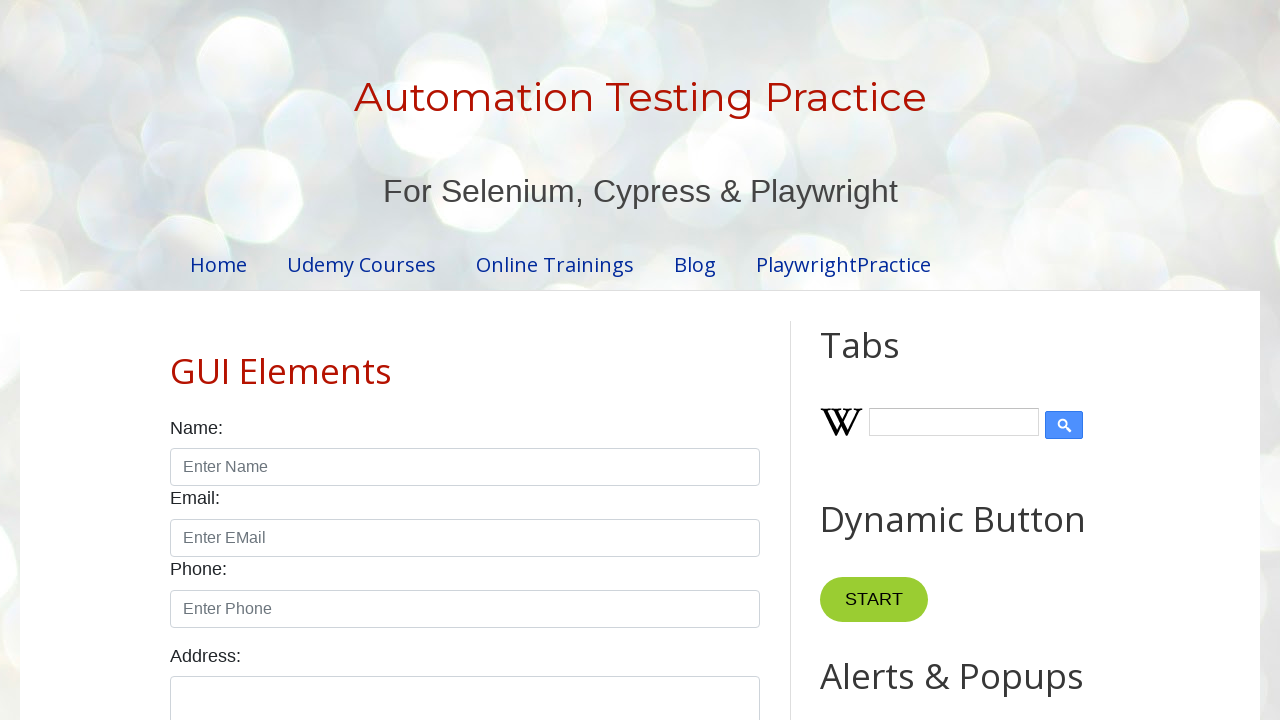

Located Tuesday checkbox element
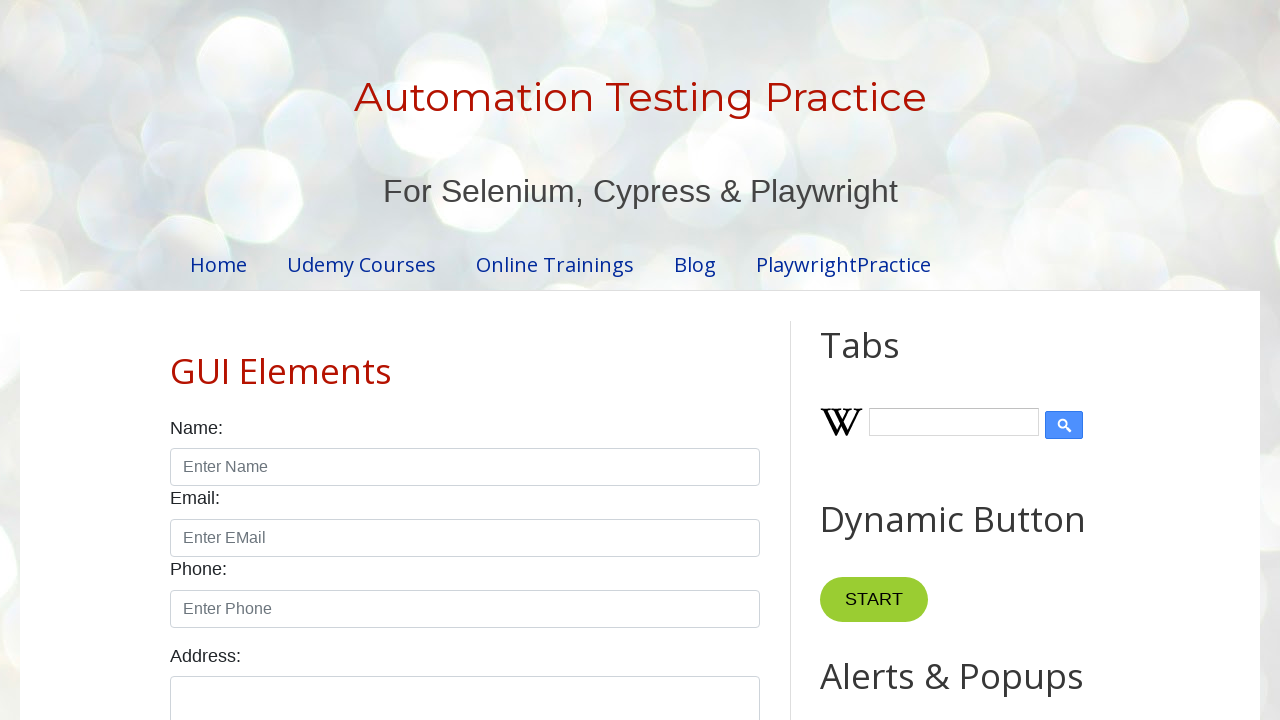

Checked male radio button at (176, 360) on #male
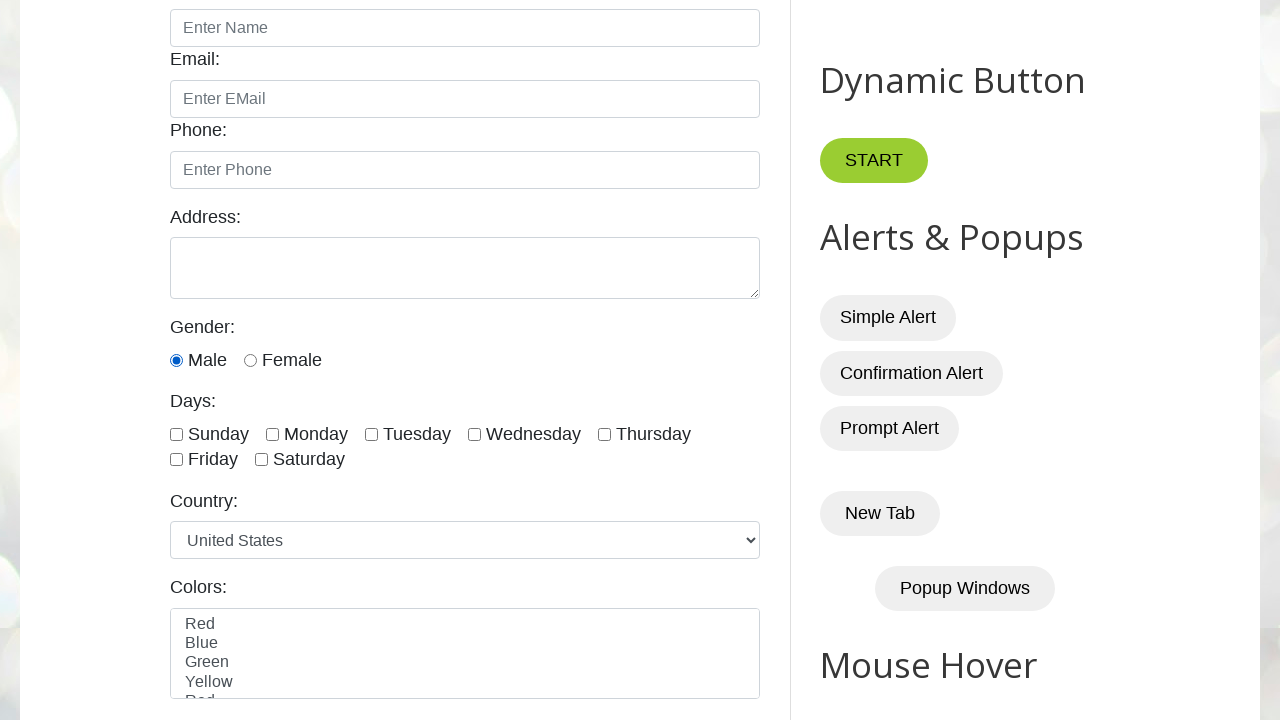

Checked female radio button (male radio button unchecked) at (250, 360) on #female
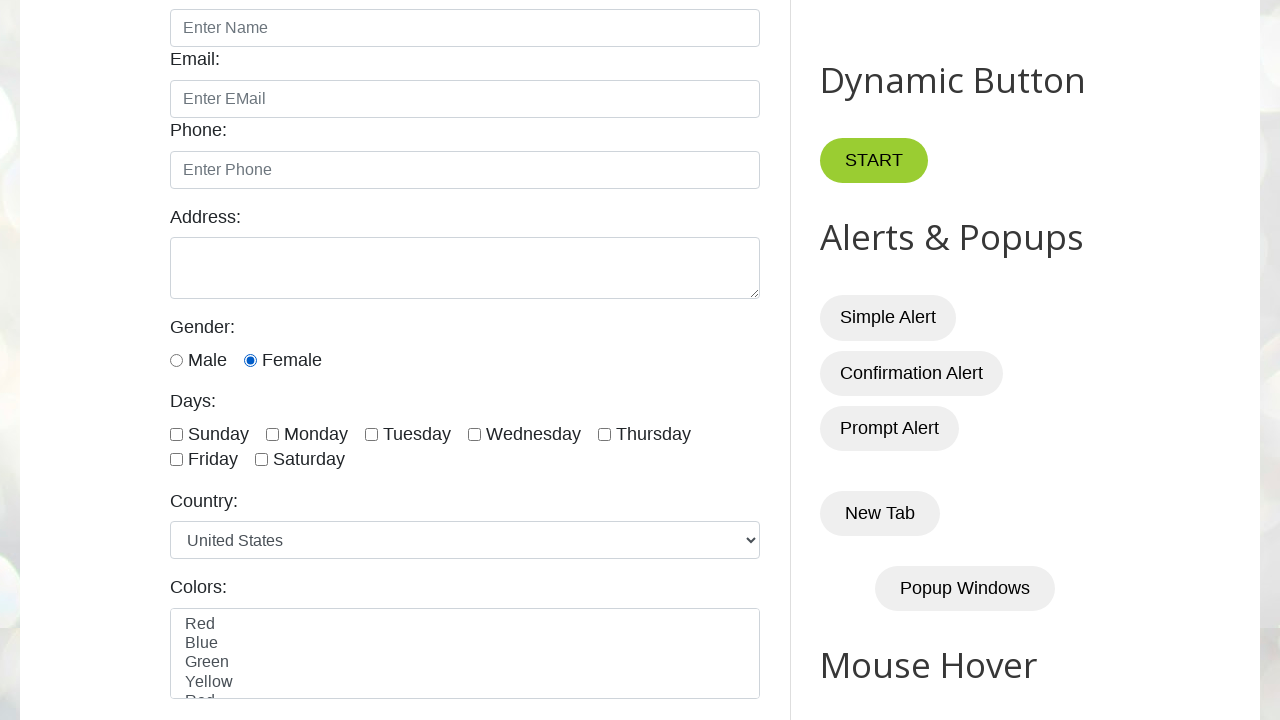

Checked Monday checkbox at (272, 434) on #monday
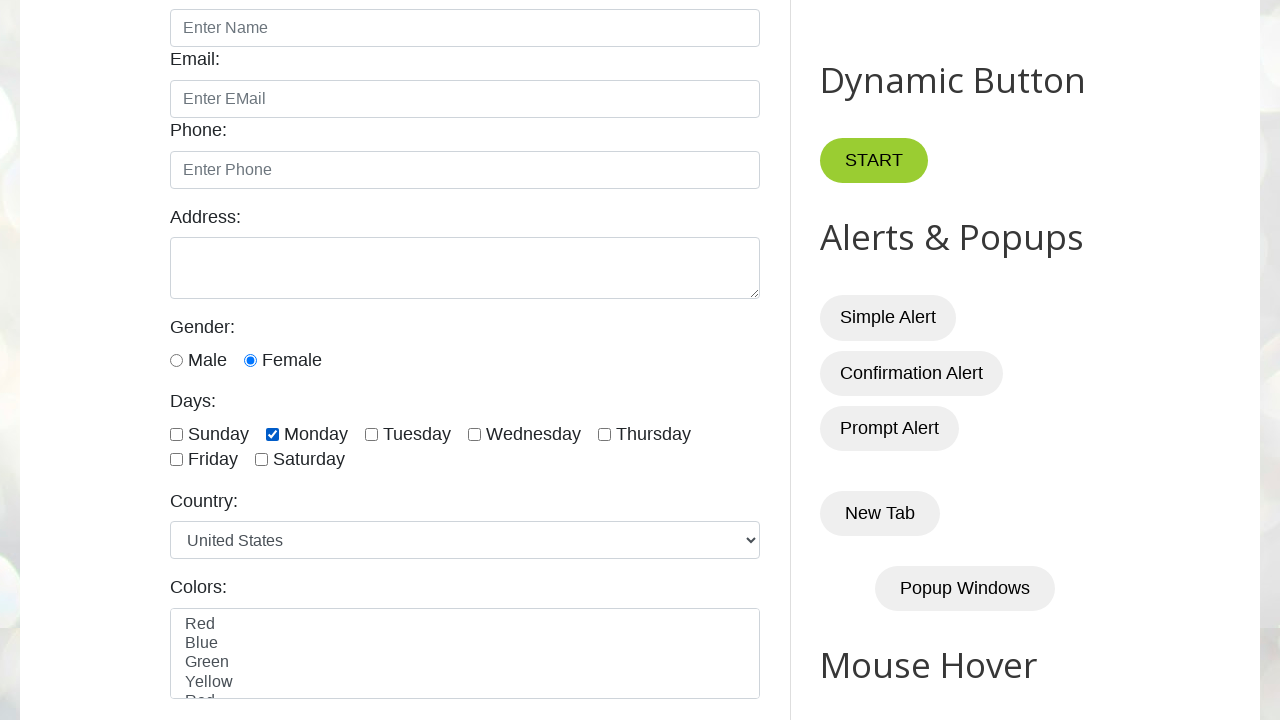

Checked Tuesday checkbox at (372, 434) on #tuesday
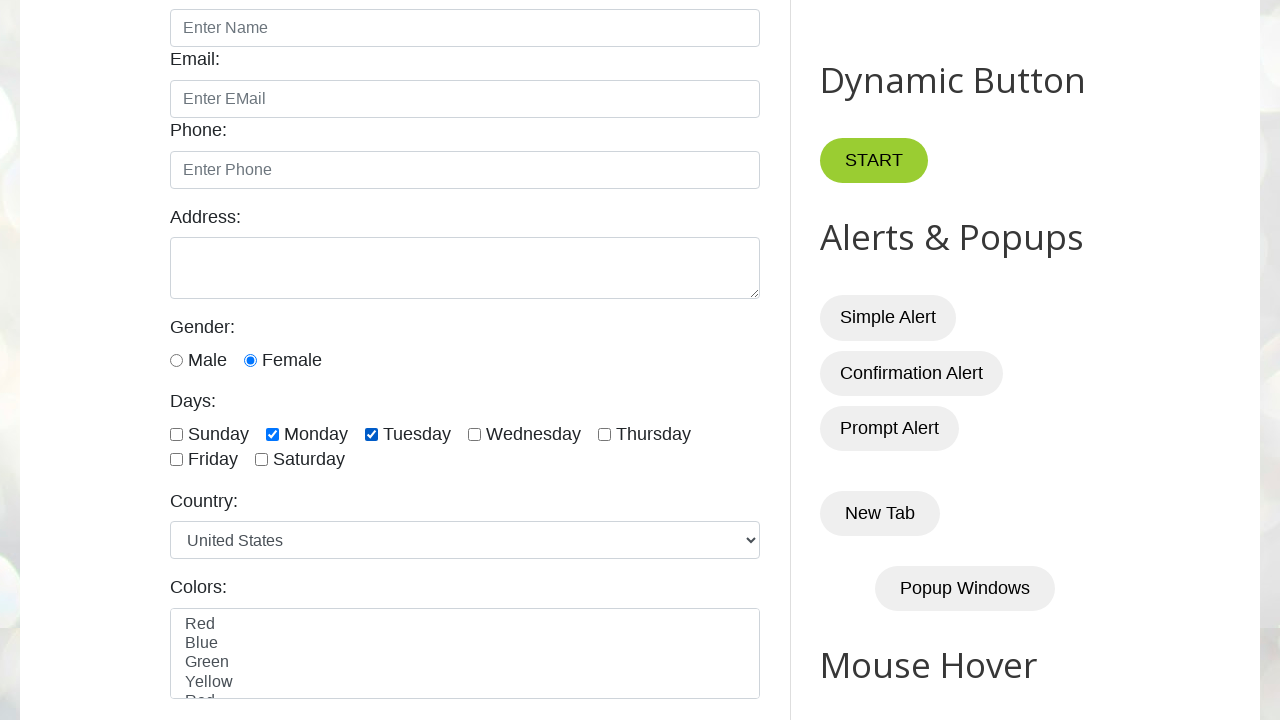

Waited 2 seconds for visual confirmation of radio button and checkbox states
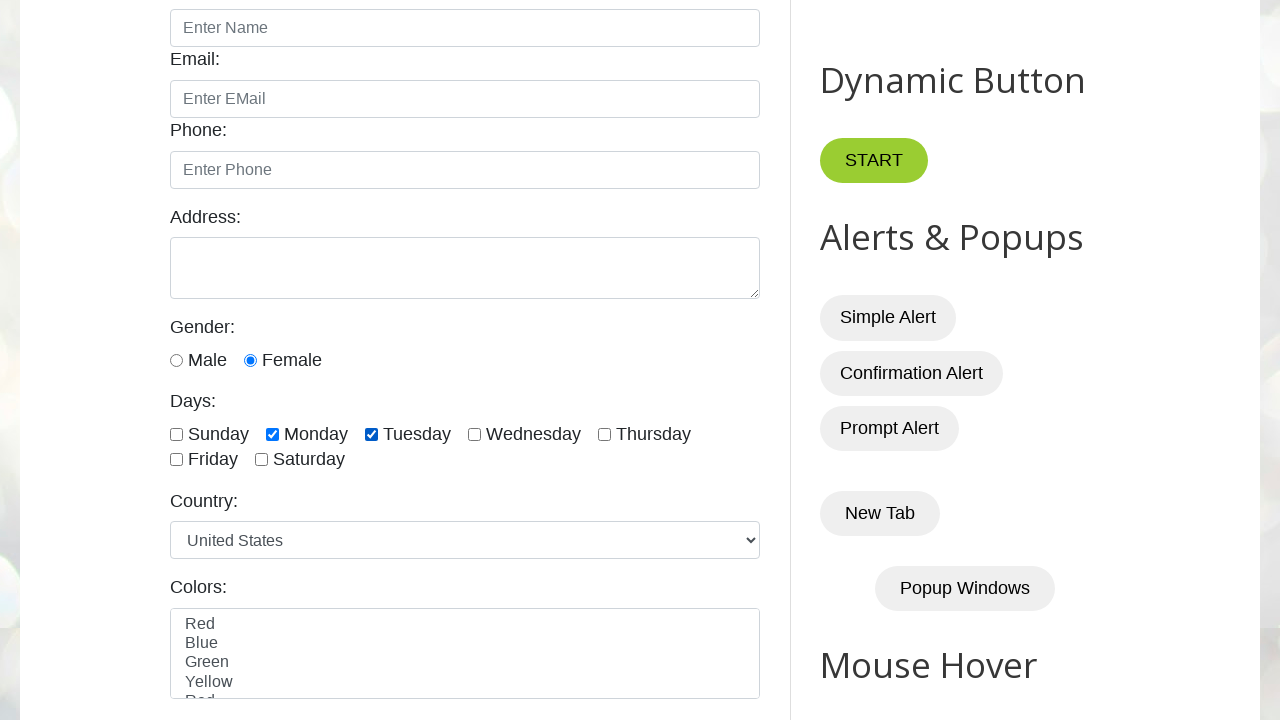

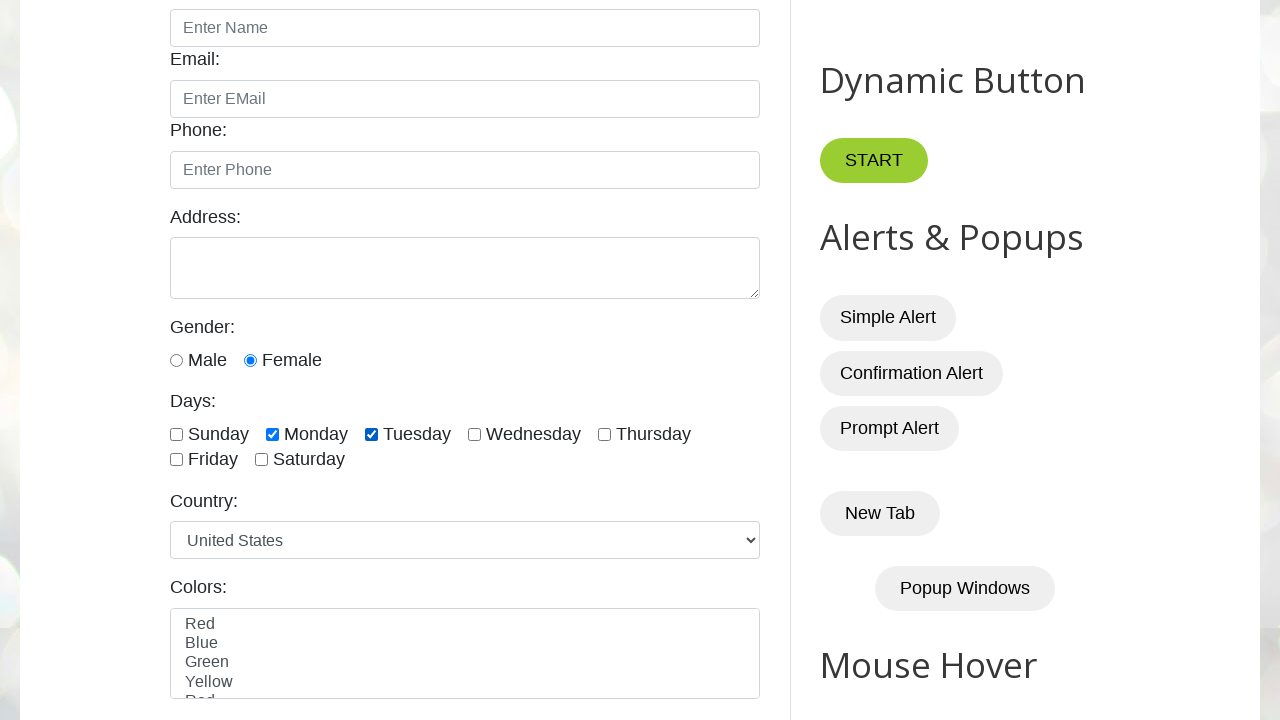